Tests a registration form by filling in first name, last name, and email fields, then submitting and verifying the success message.

Starting URL: http://suninjuly.github.io/registration1.html

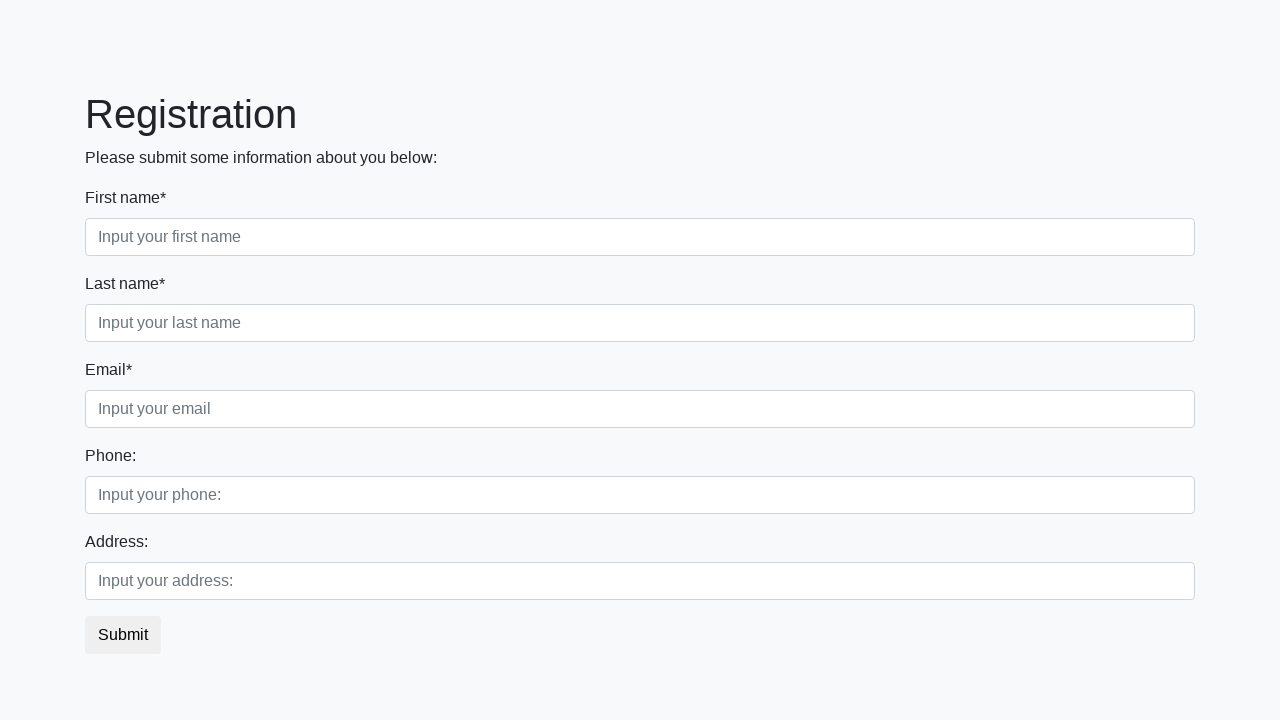

Filled first name field with 'John' on input[placeholder="Input your first name"]
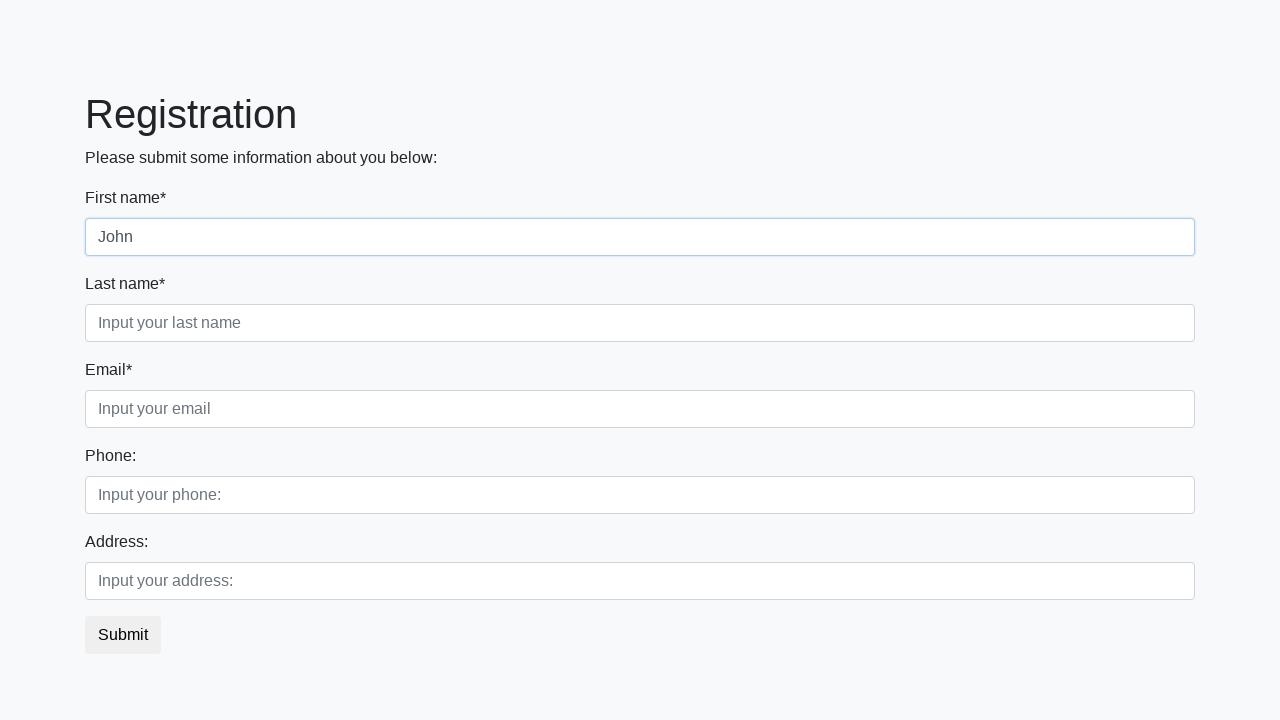

Filled last name field with 'Smith' on input[placeholder="Input your last name"]
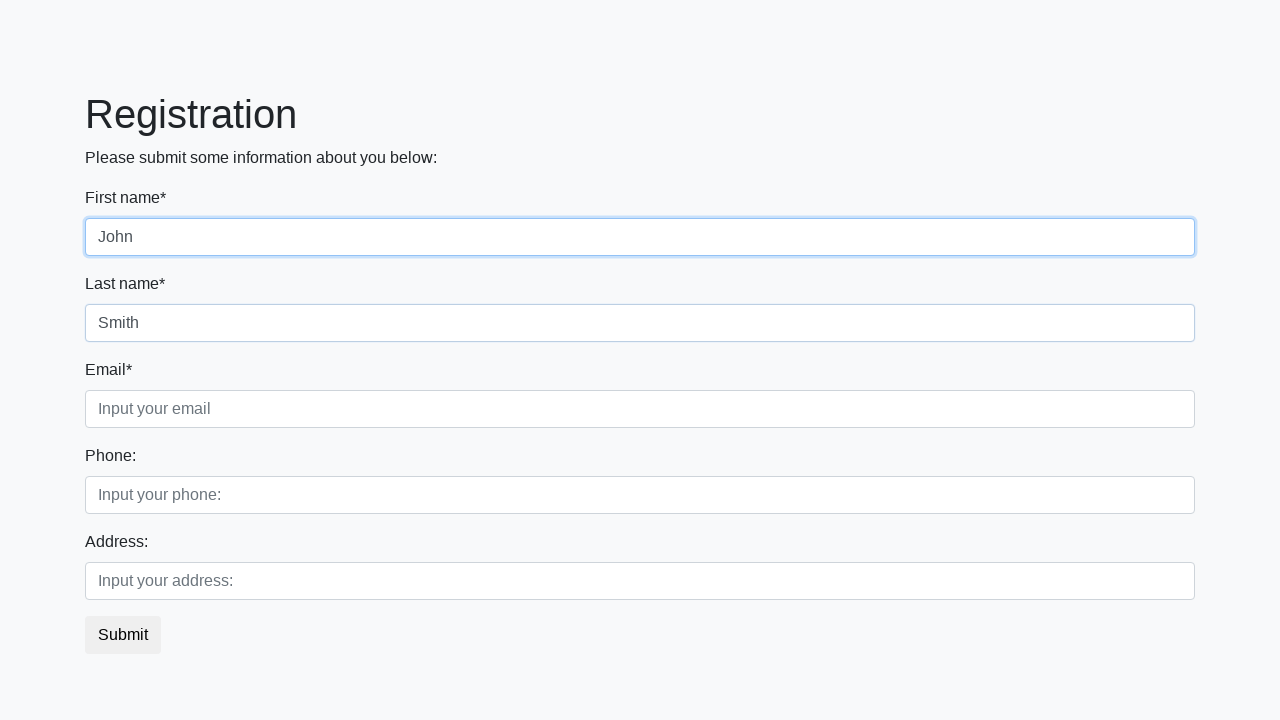

Filled email field with 'john.smith@example.com' on input[placeholder="Input your email"]
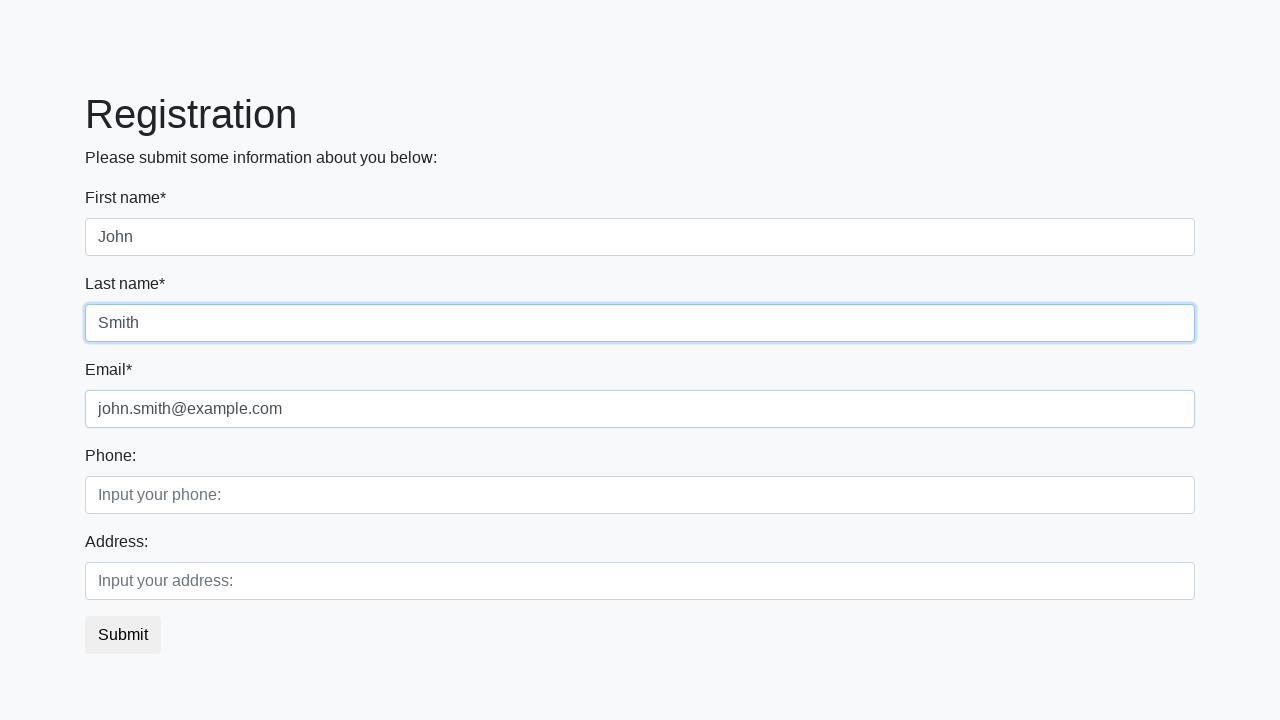

Clicked submit button to register at (123, 635) on button.btn
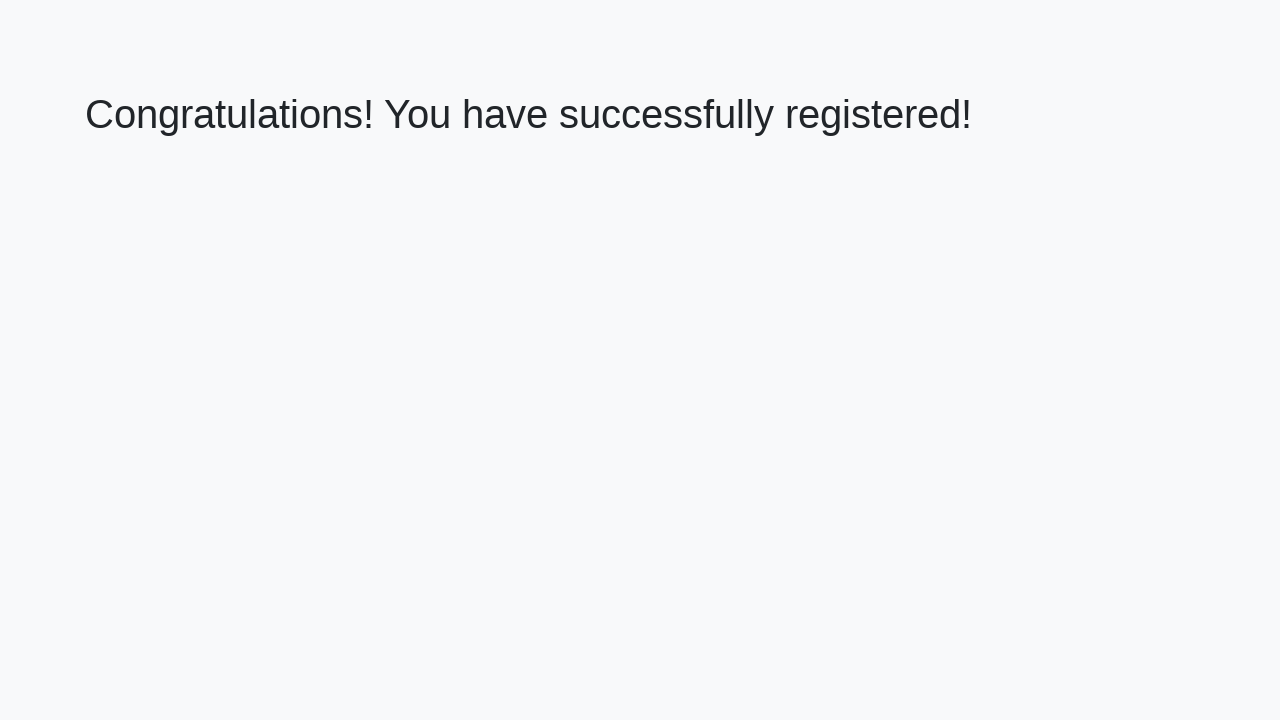

Success message heading loaded
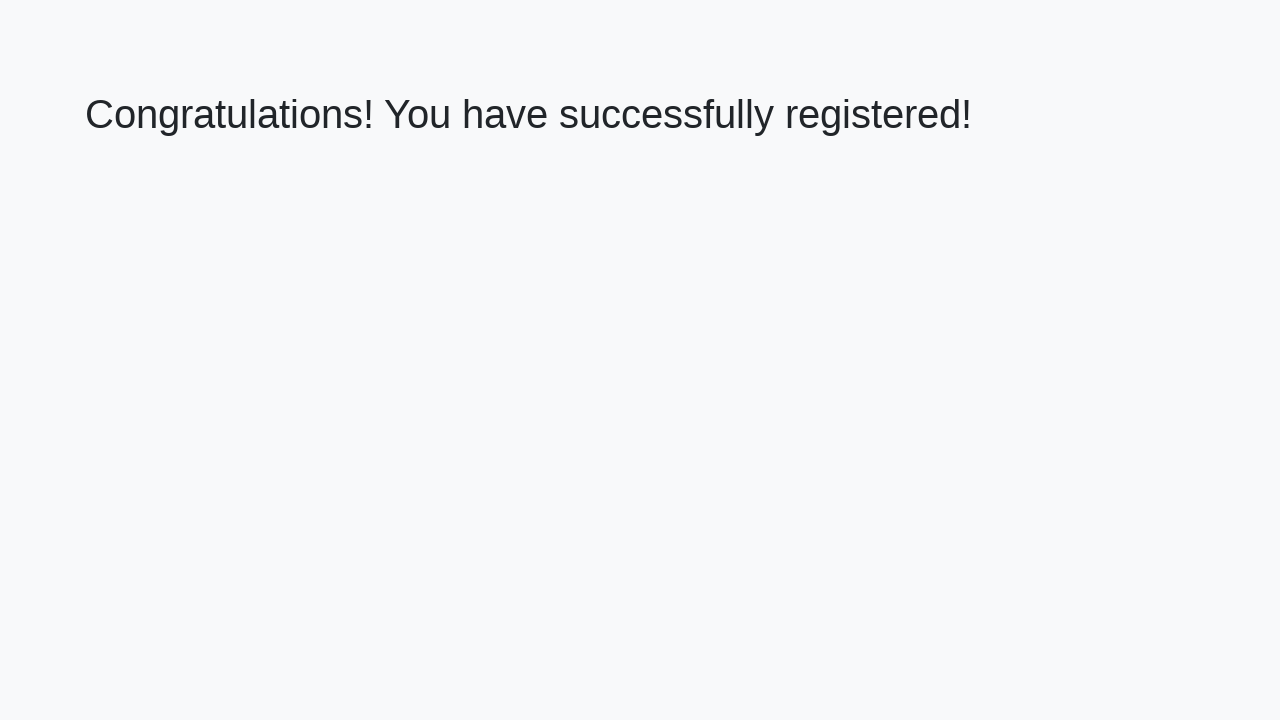

Retrieved success message text: 'Congratulations! You have successfully registered!'
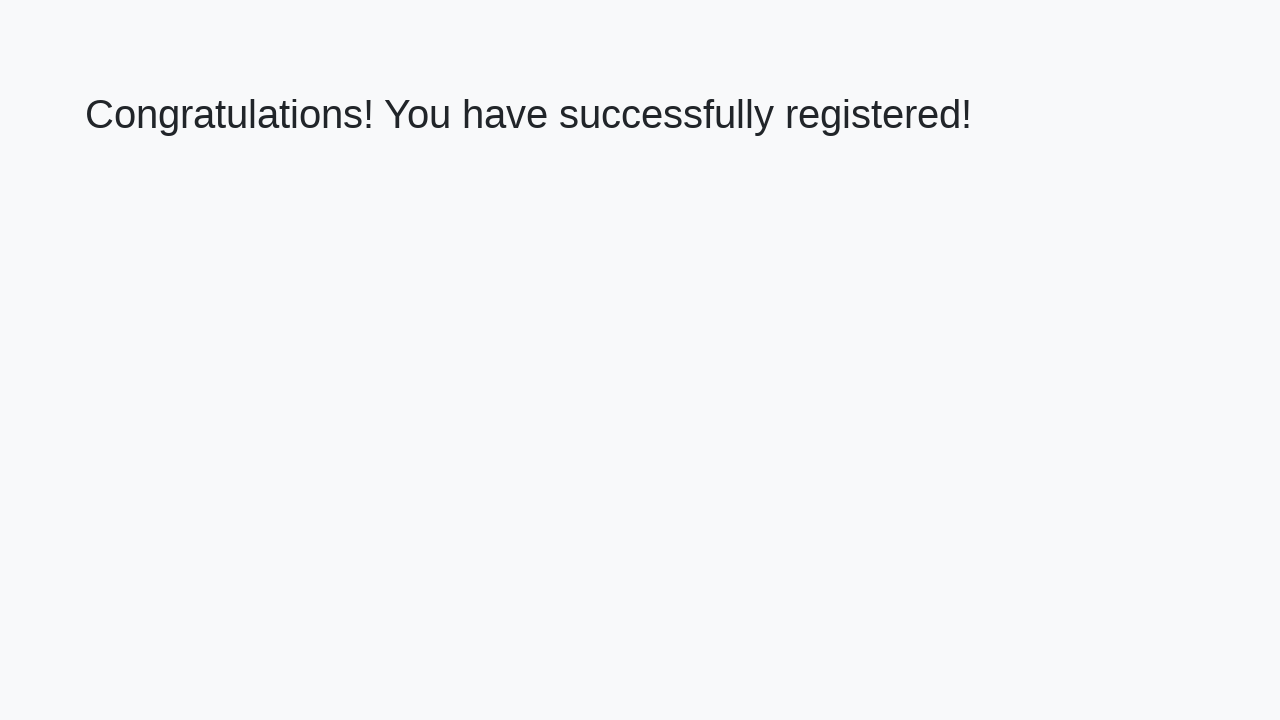

Verified success message matches expected text
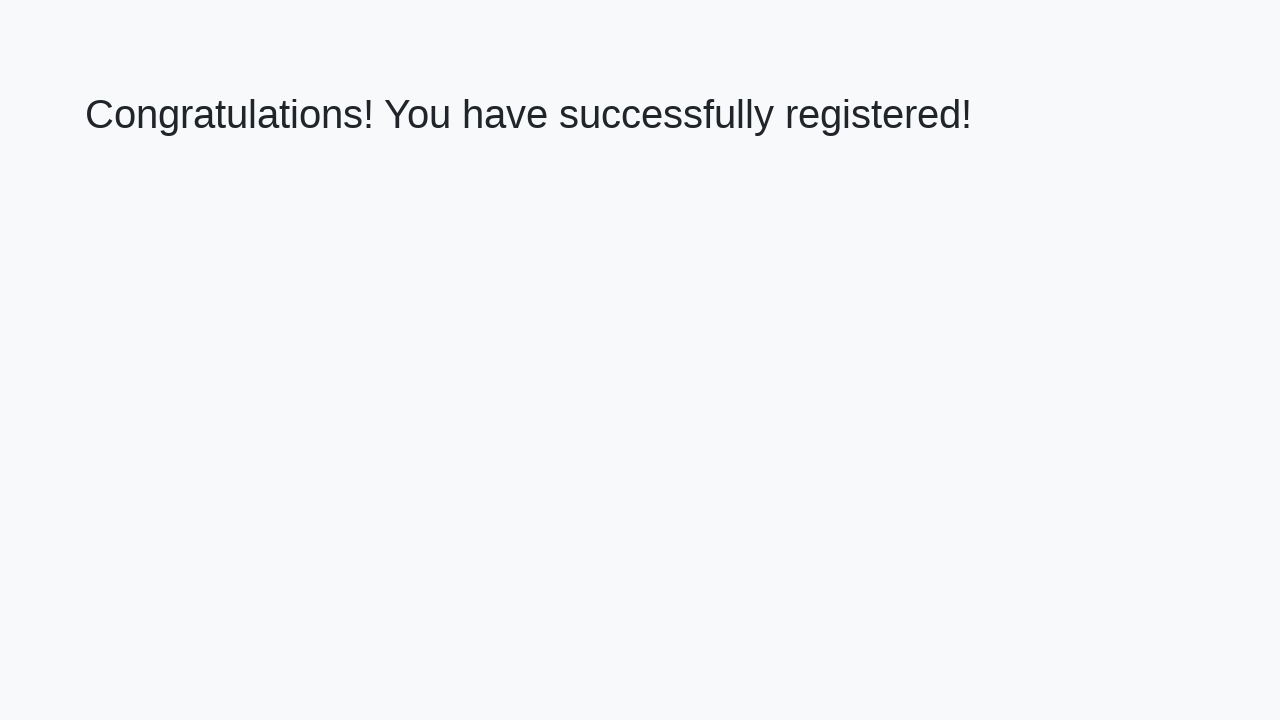

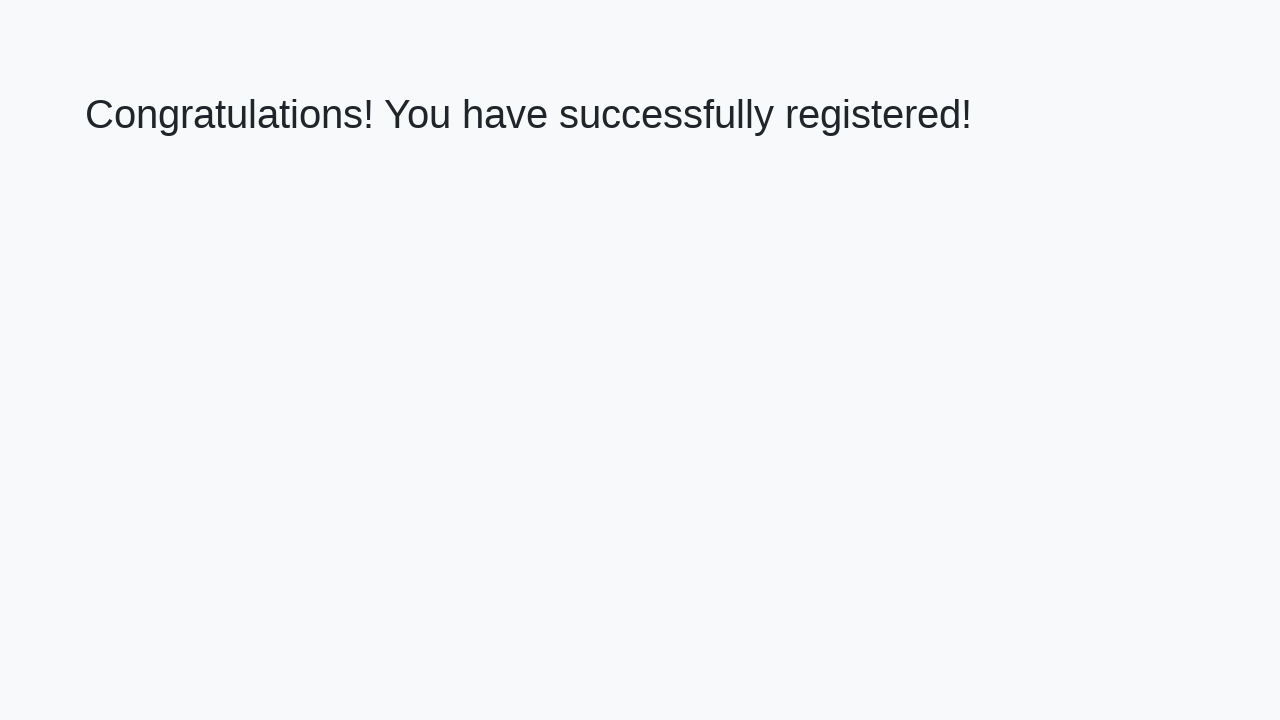